Navigates to the automation practice page and verifies that footer navigation links are present and visible

Starting URL: https://www.rahulshettyacademy.com/AutomationPractice/

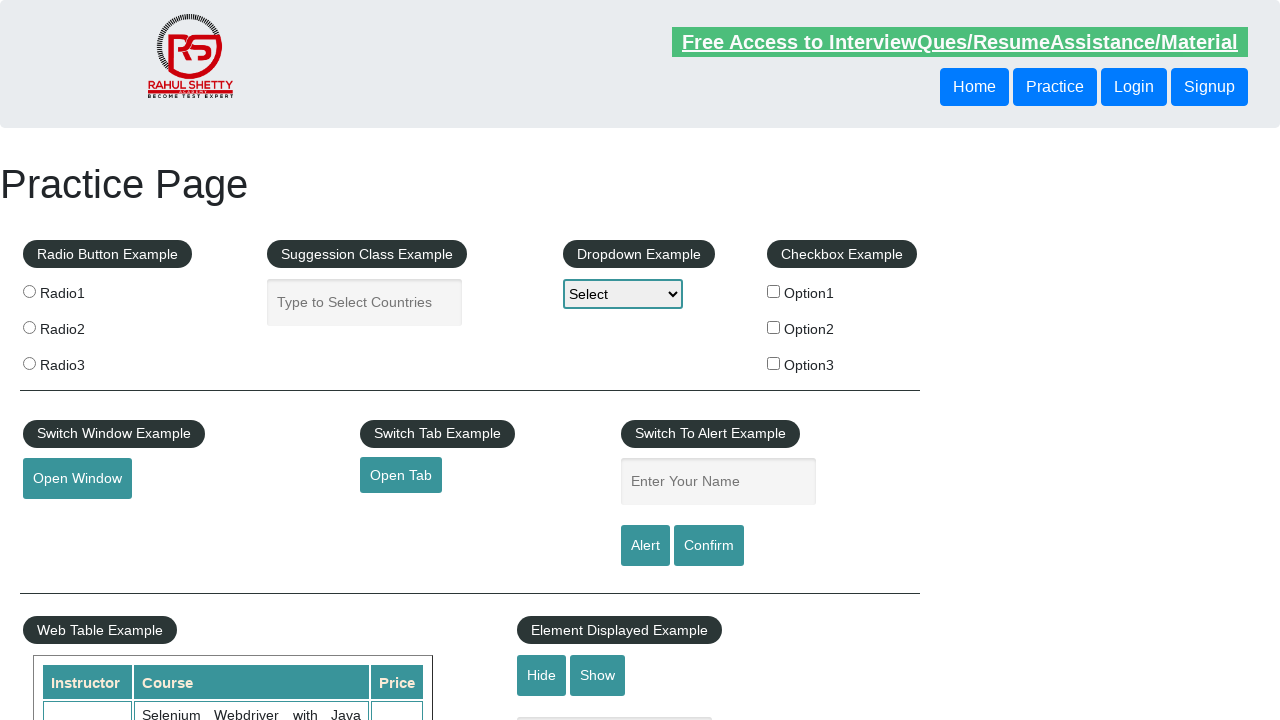

Navigated to automation practice page
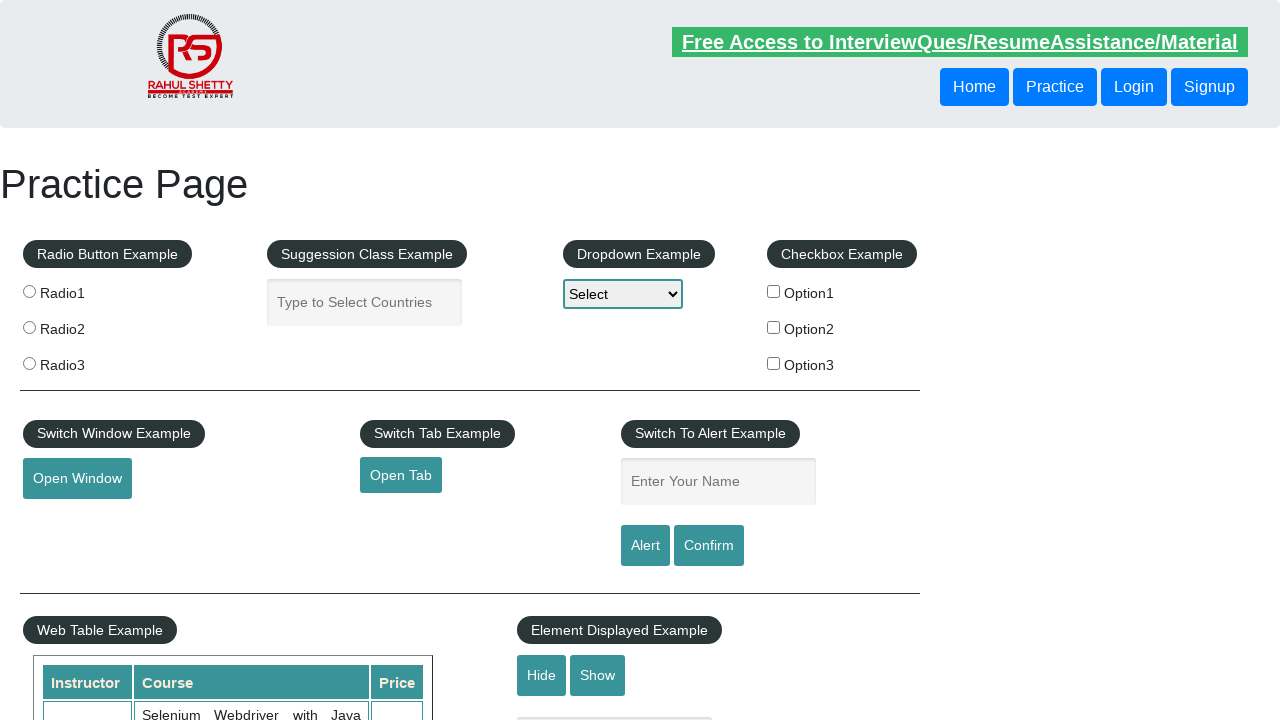

Footer links selector became available
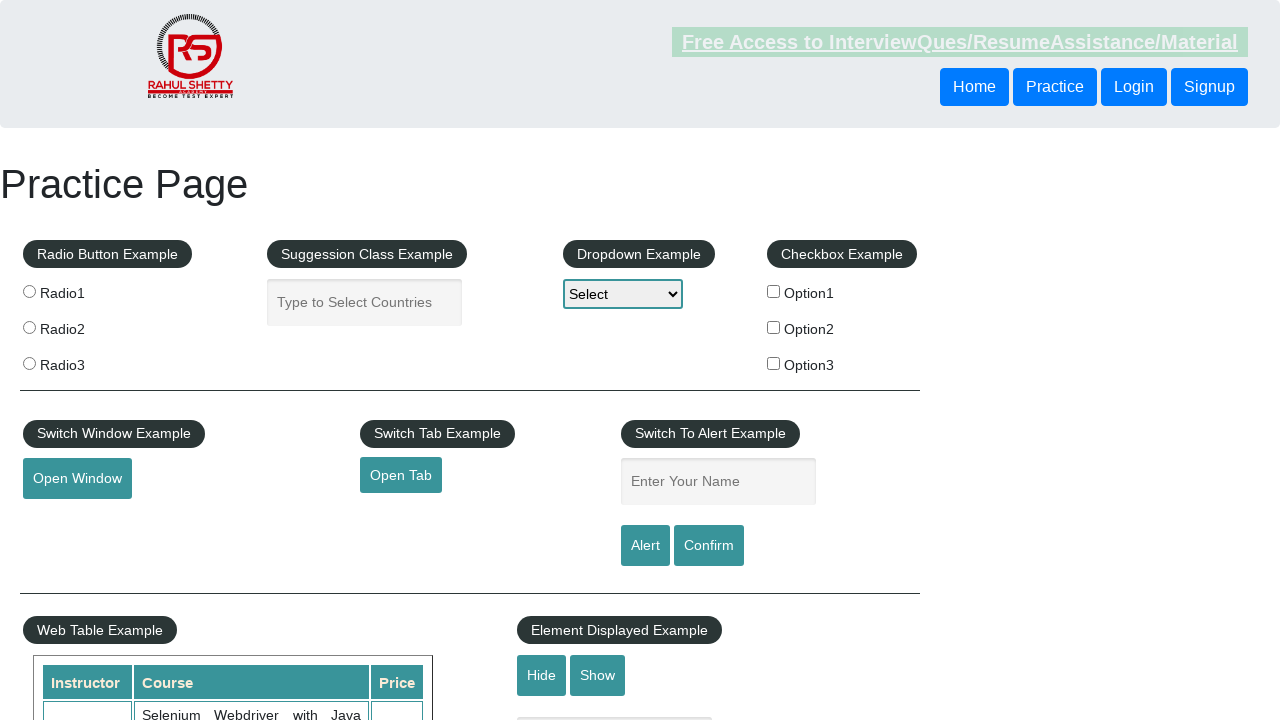

Located footer navigation links
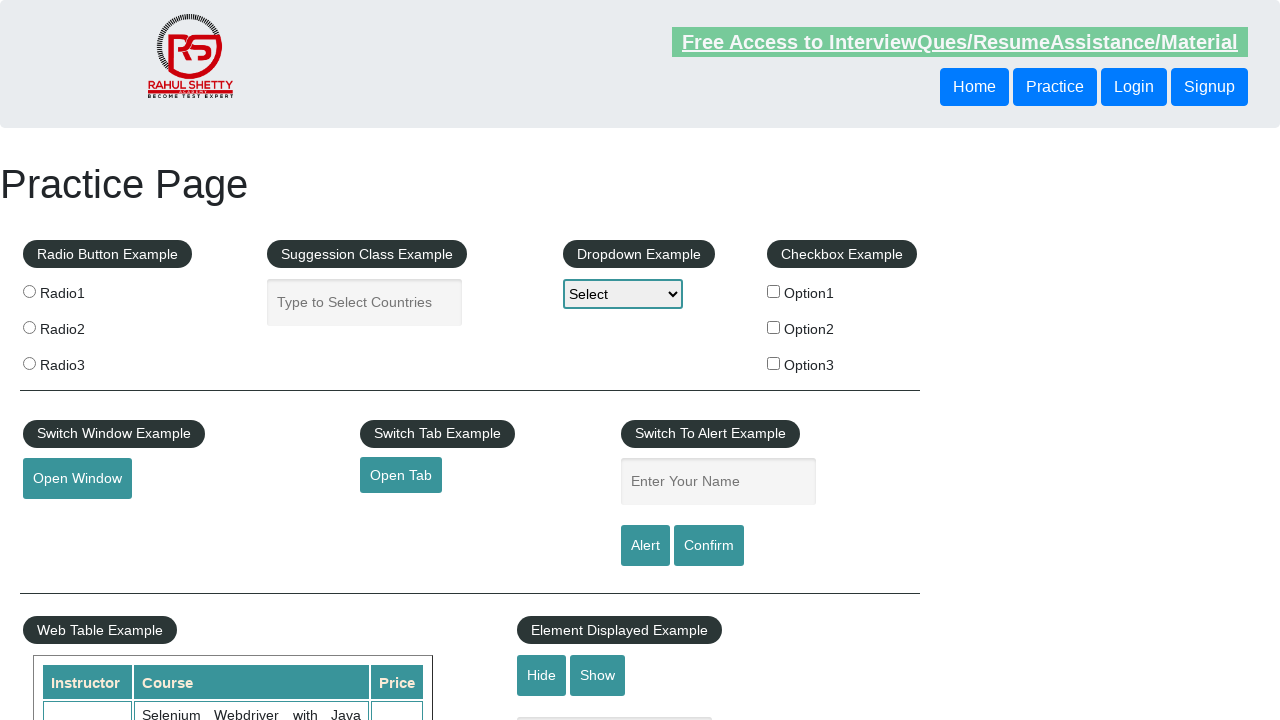

Verified that 20 footer links are present and visible on the page
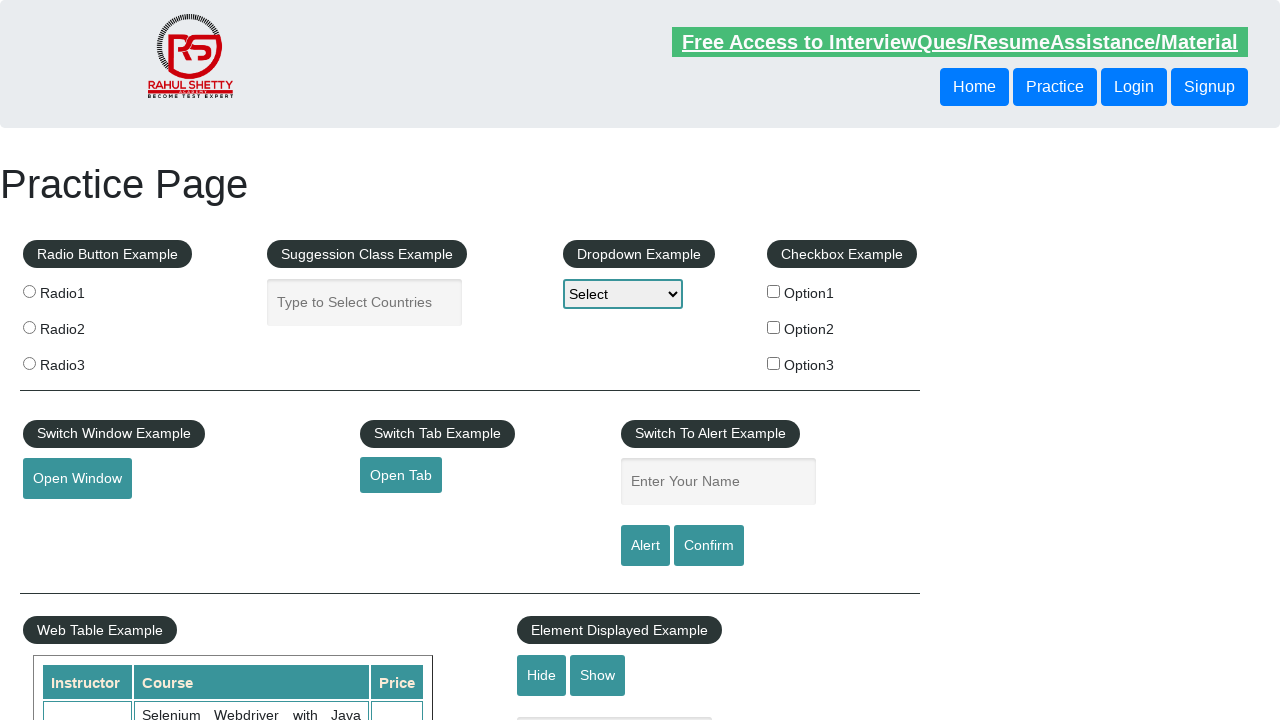

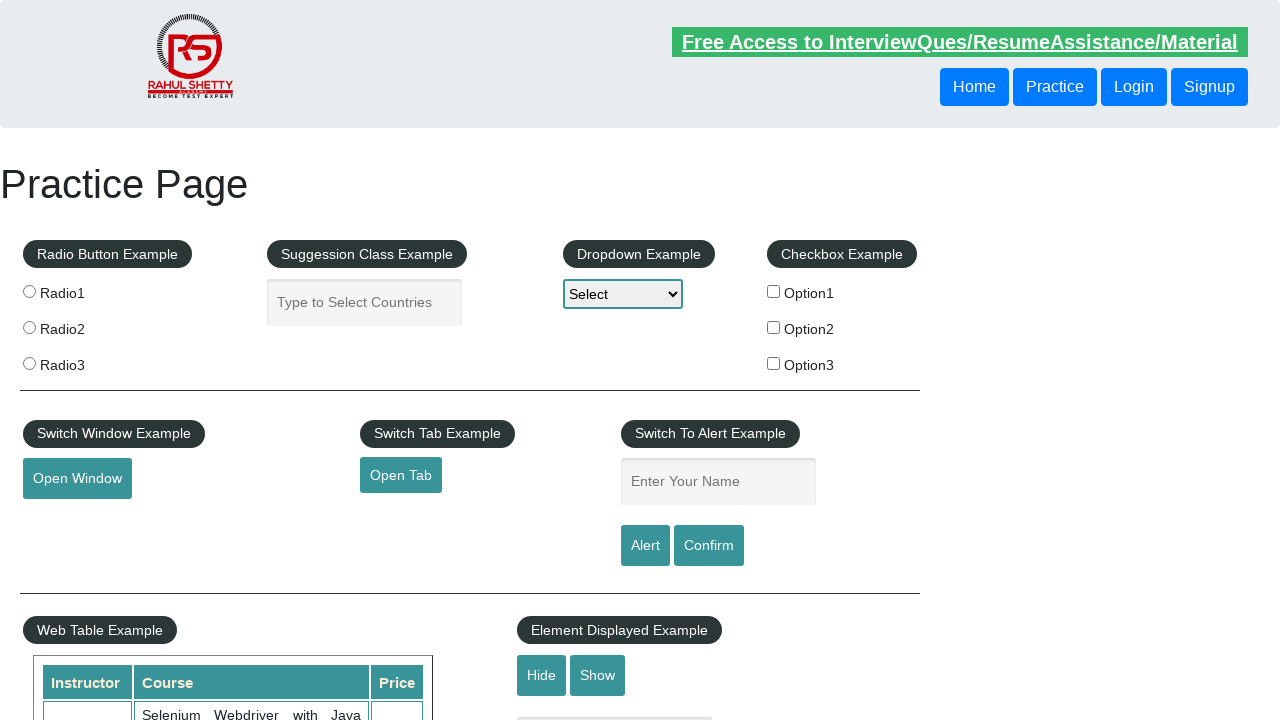